Tests window switching functionality by clicking a link that opens a new window, verifying the new window's title, and then returning to the original window

Starting URL: https://the-internet.herokuapp.com/windows

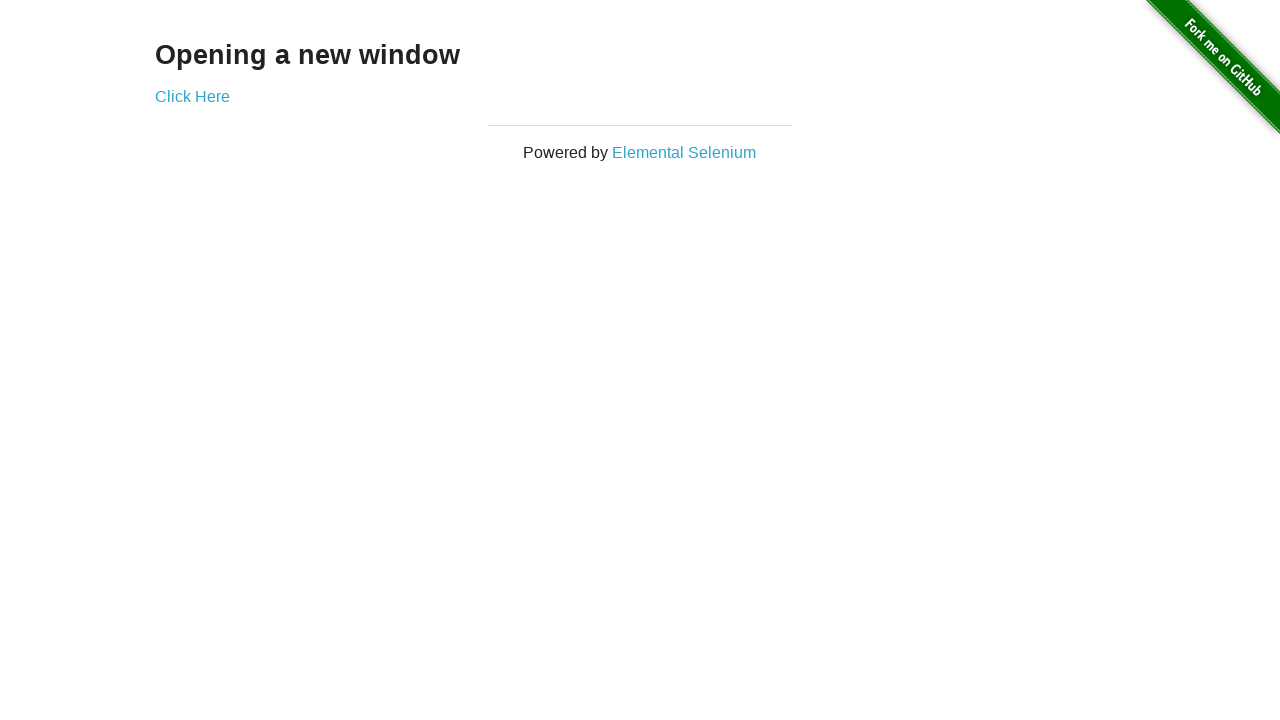

Located the 'Opening a new window' heading element
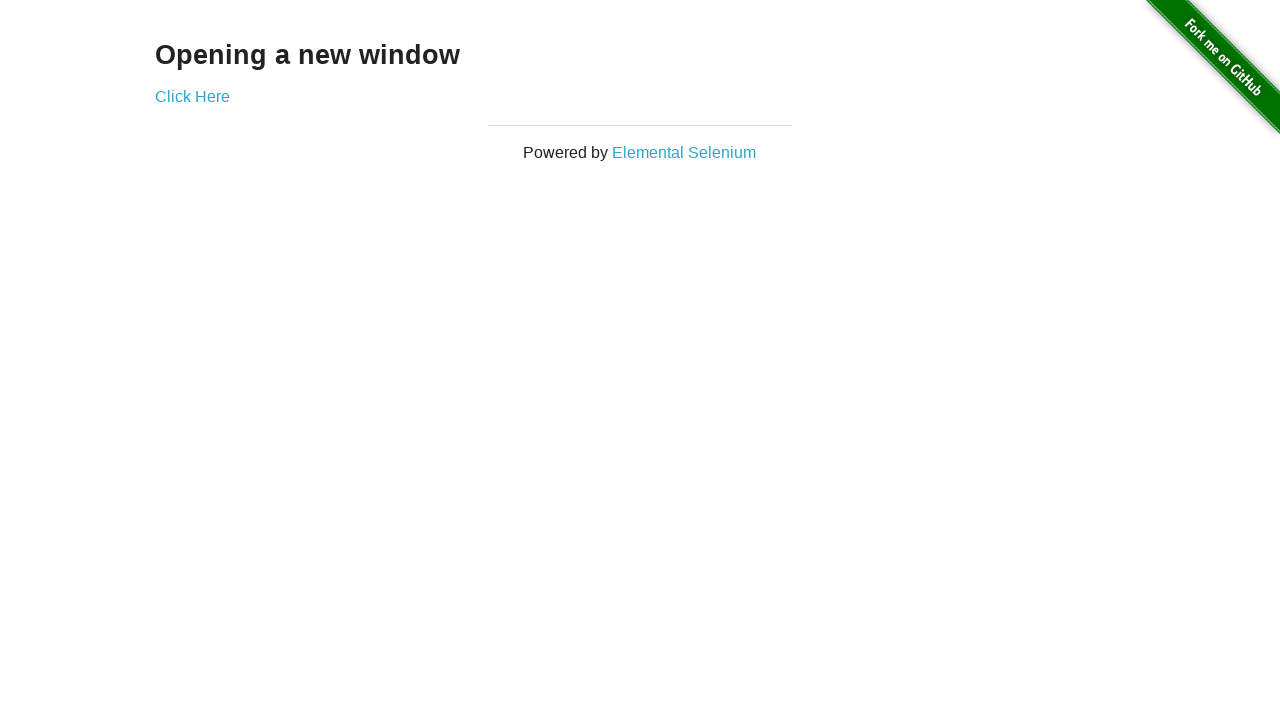

Verified 'Opening a new window' heading text is present
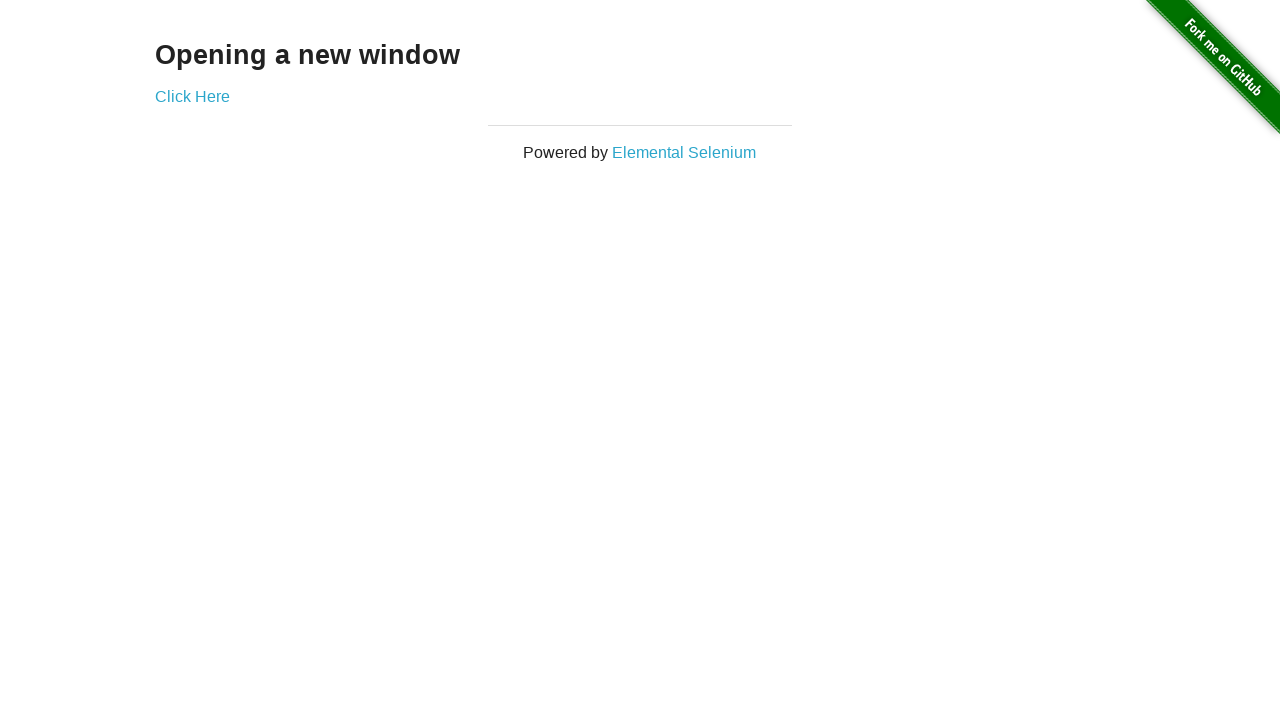

Verified page title is 'The Internet'
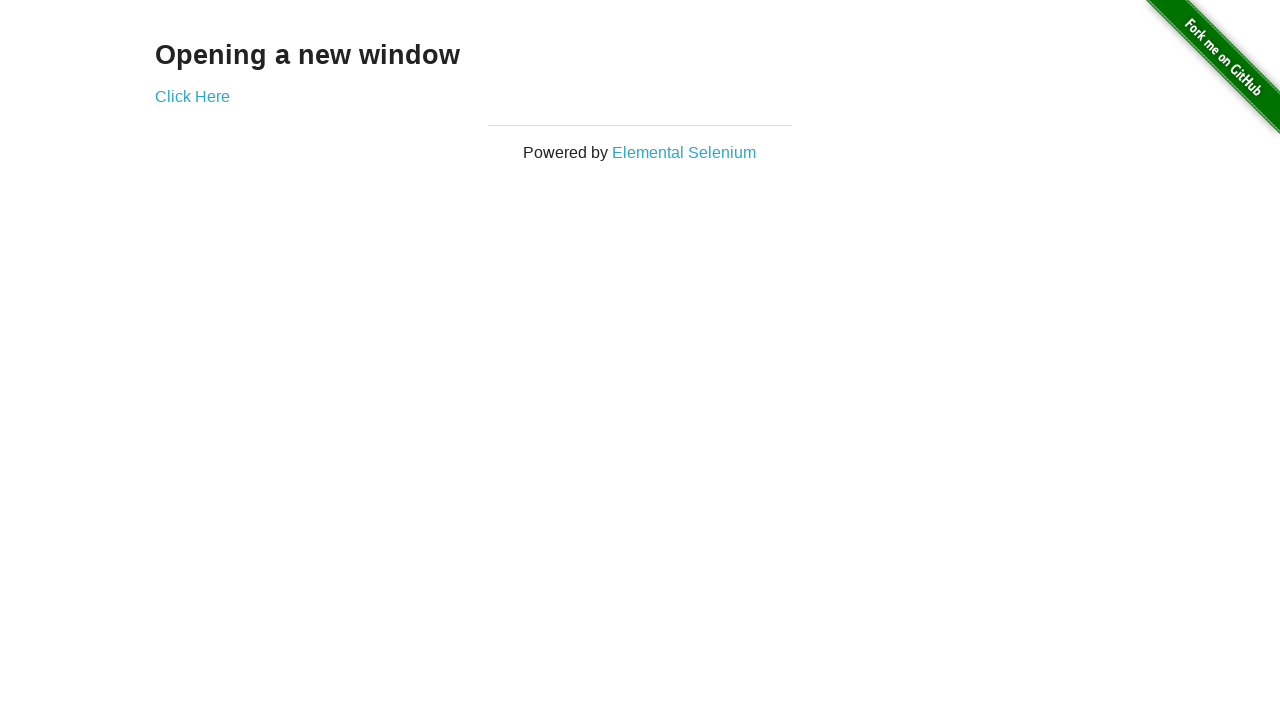

Stored reference to current page
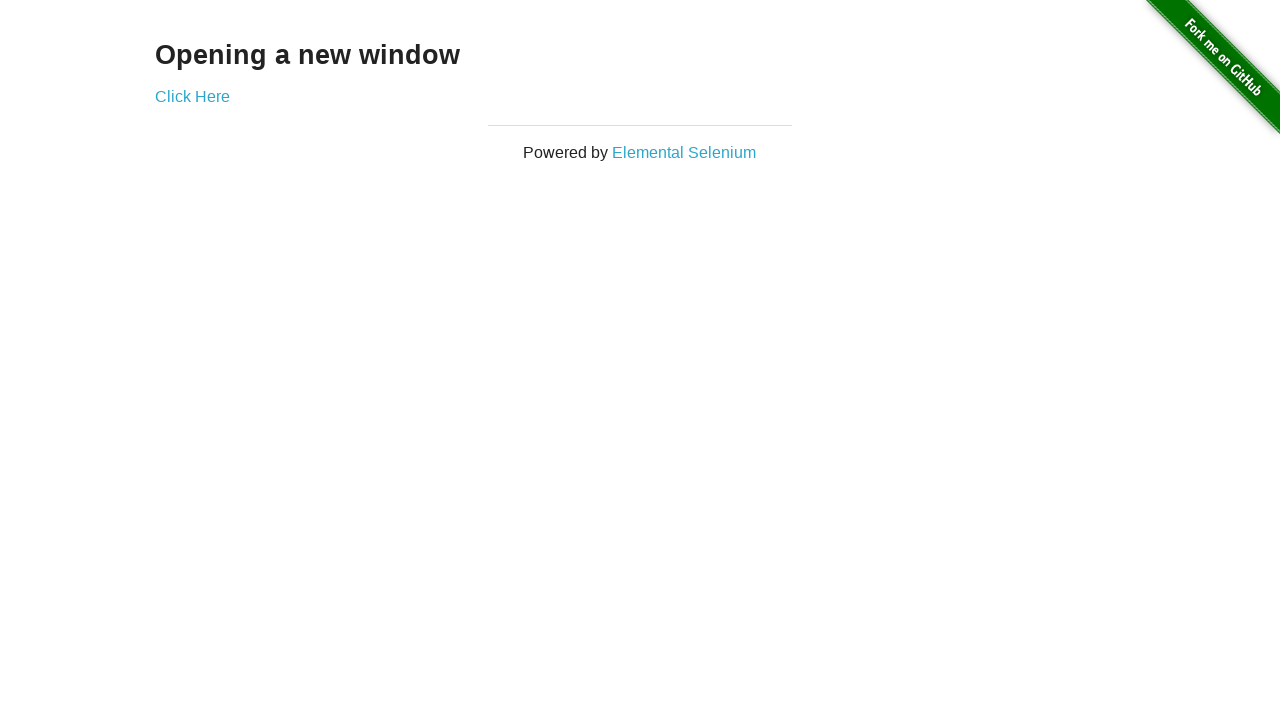

Clicked 'Click Here' link to open new window at (192, 96) on xpath=//a[text()='Click Here']
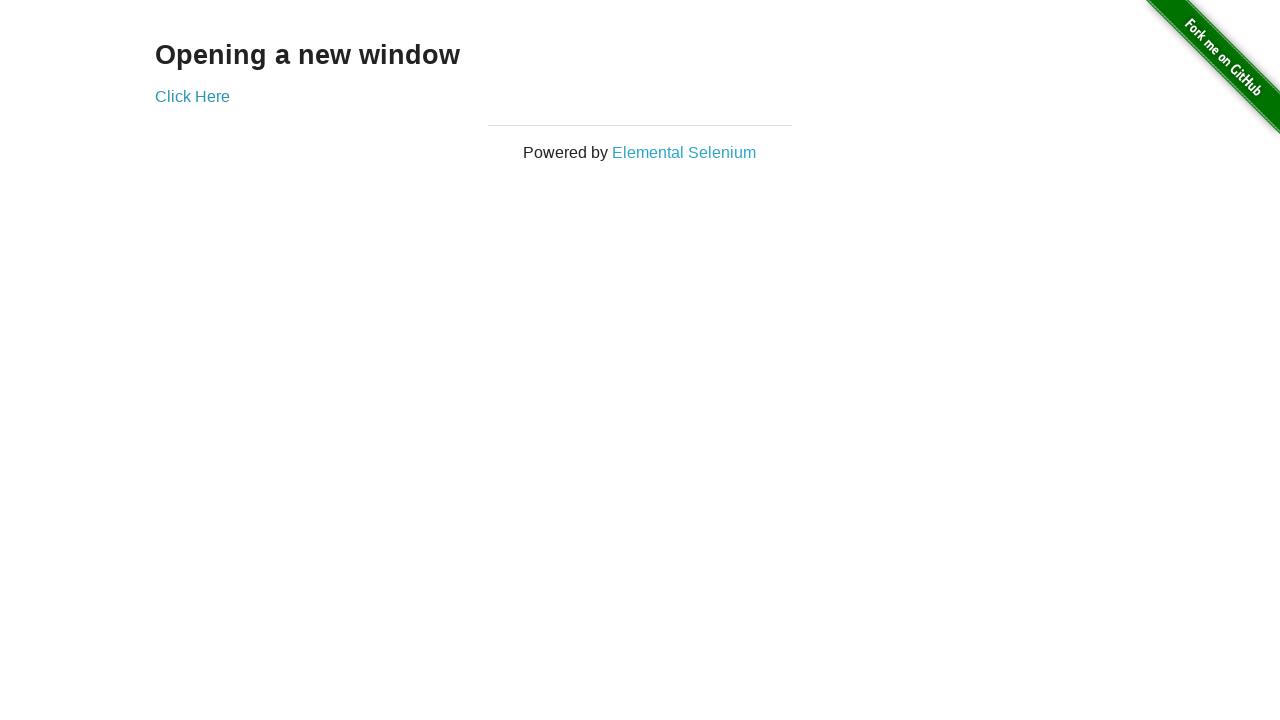

Captured reference to newly opened window
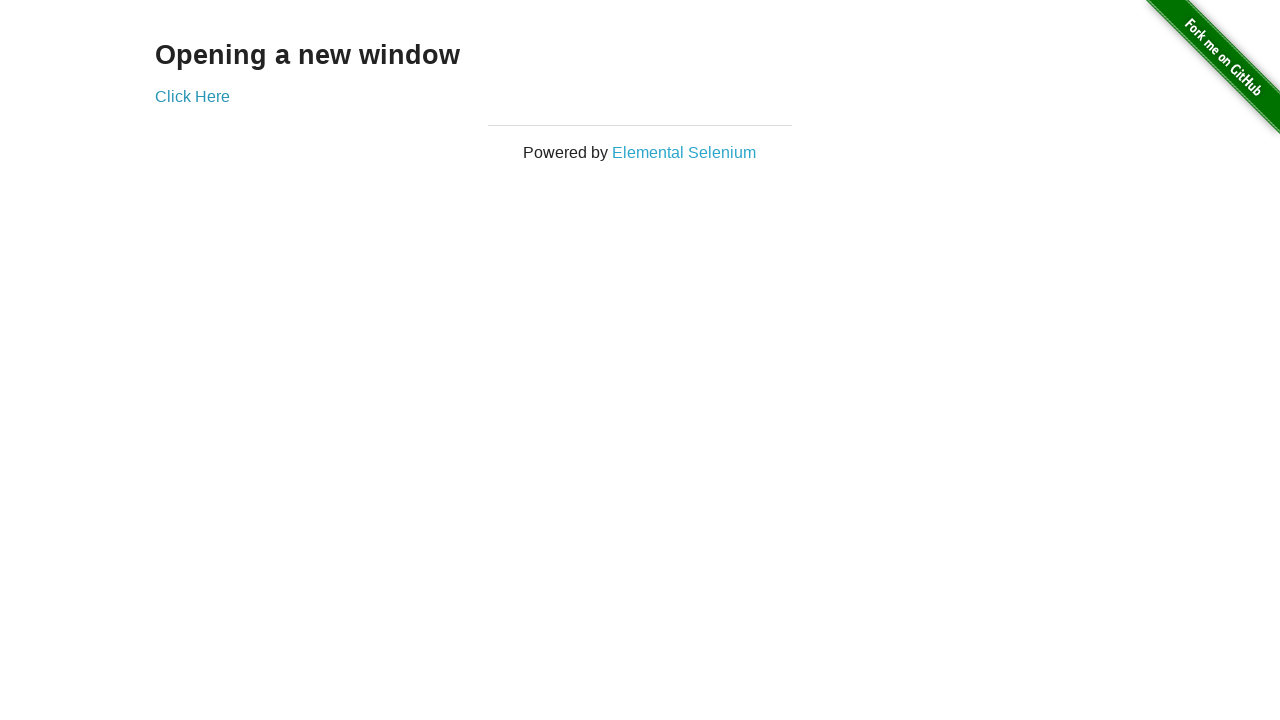

Verified new window title is 'New Window'
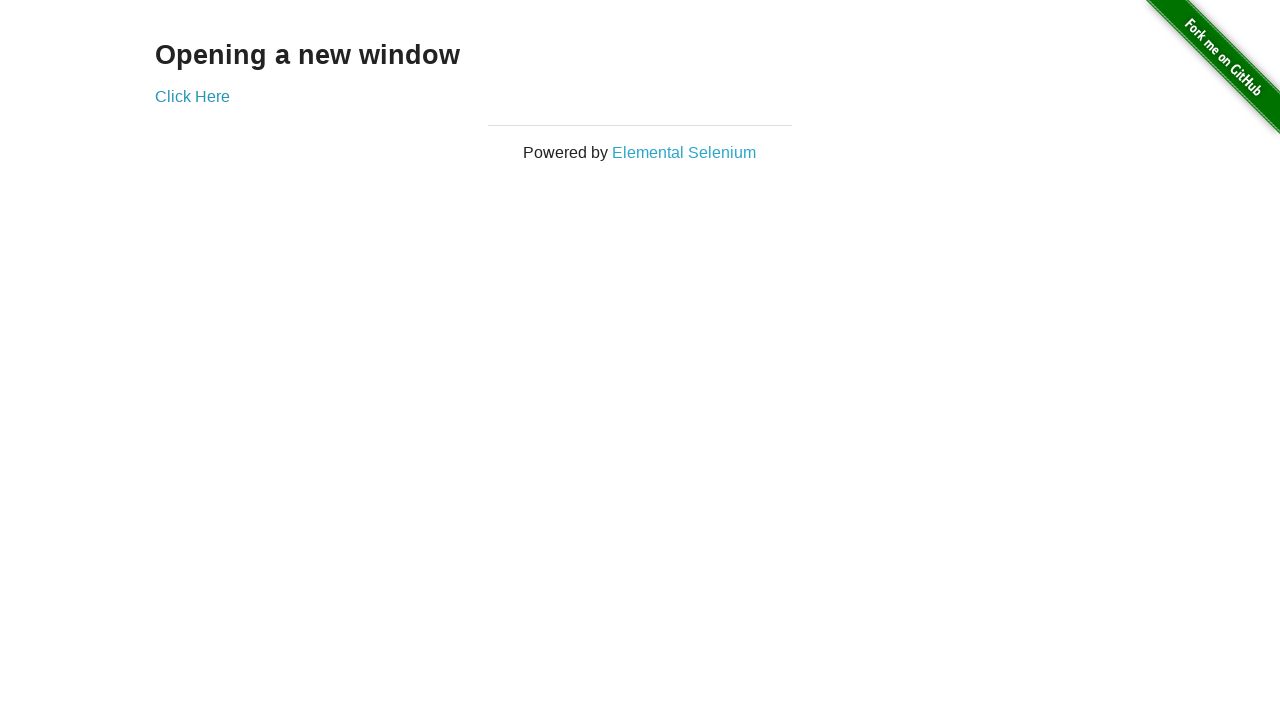

Verified 'New Window' text is present in new page content
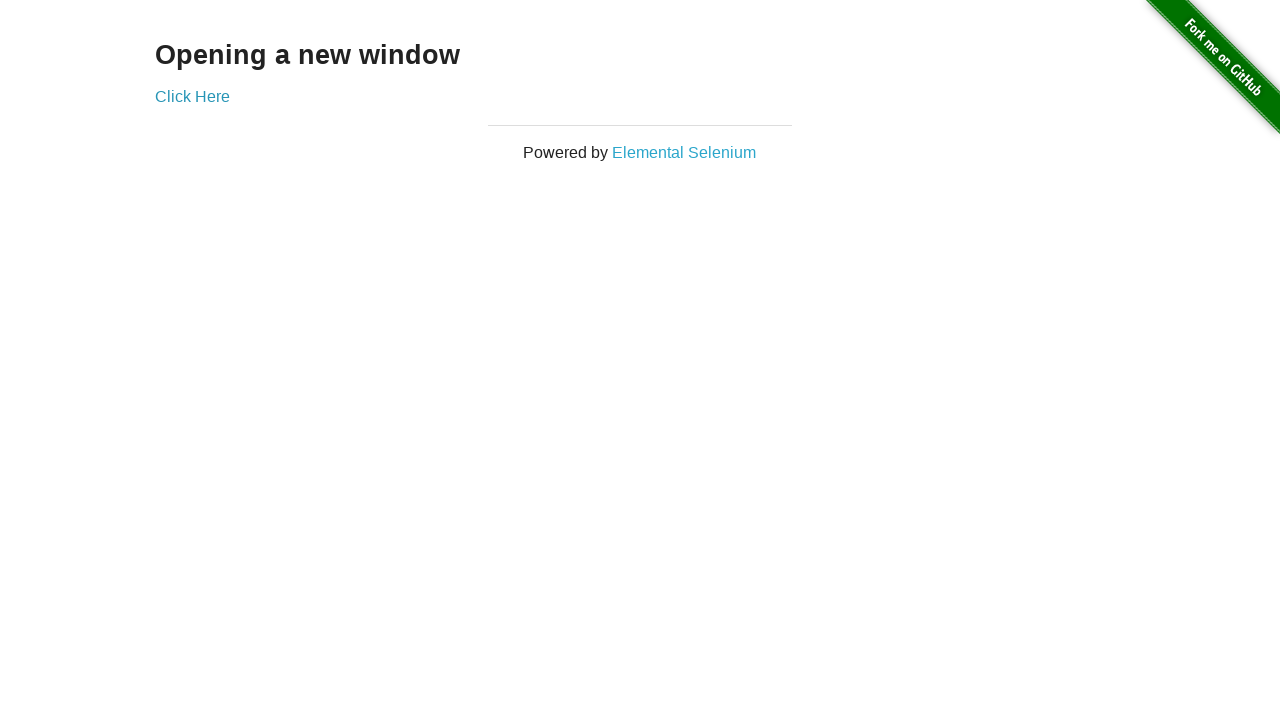

Verified original window title is still 'The Internet'
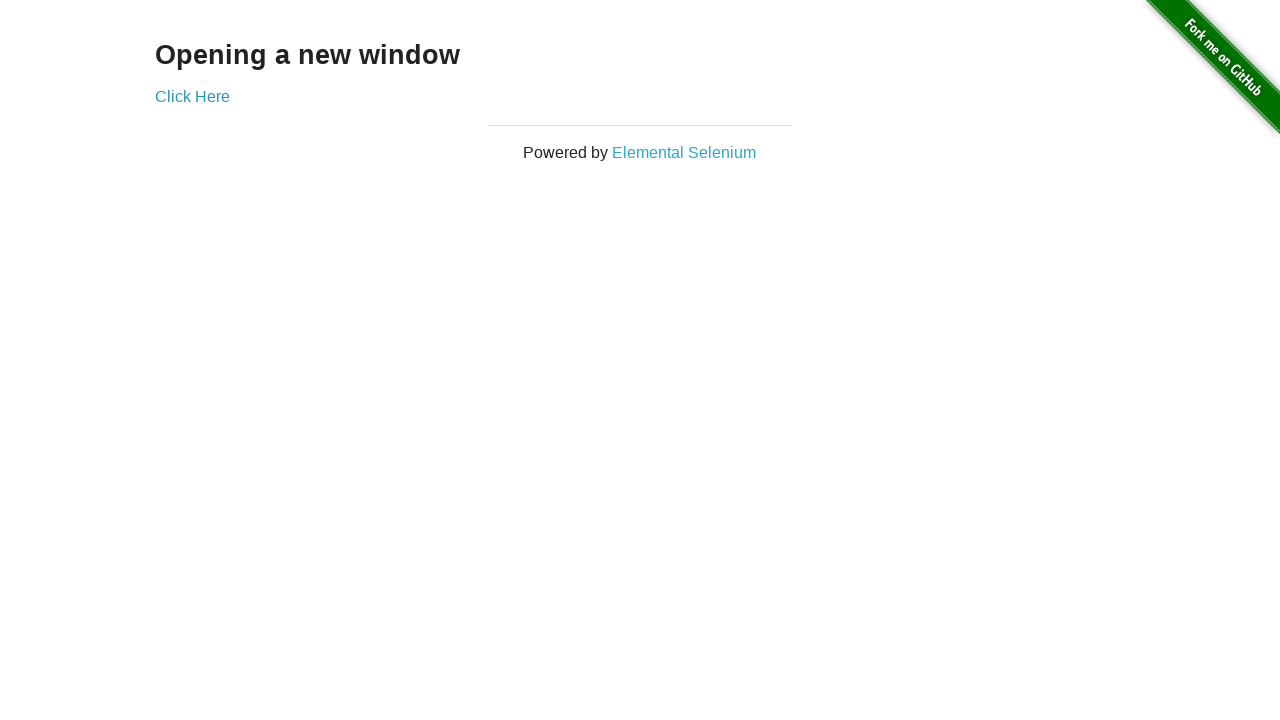

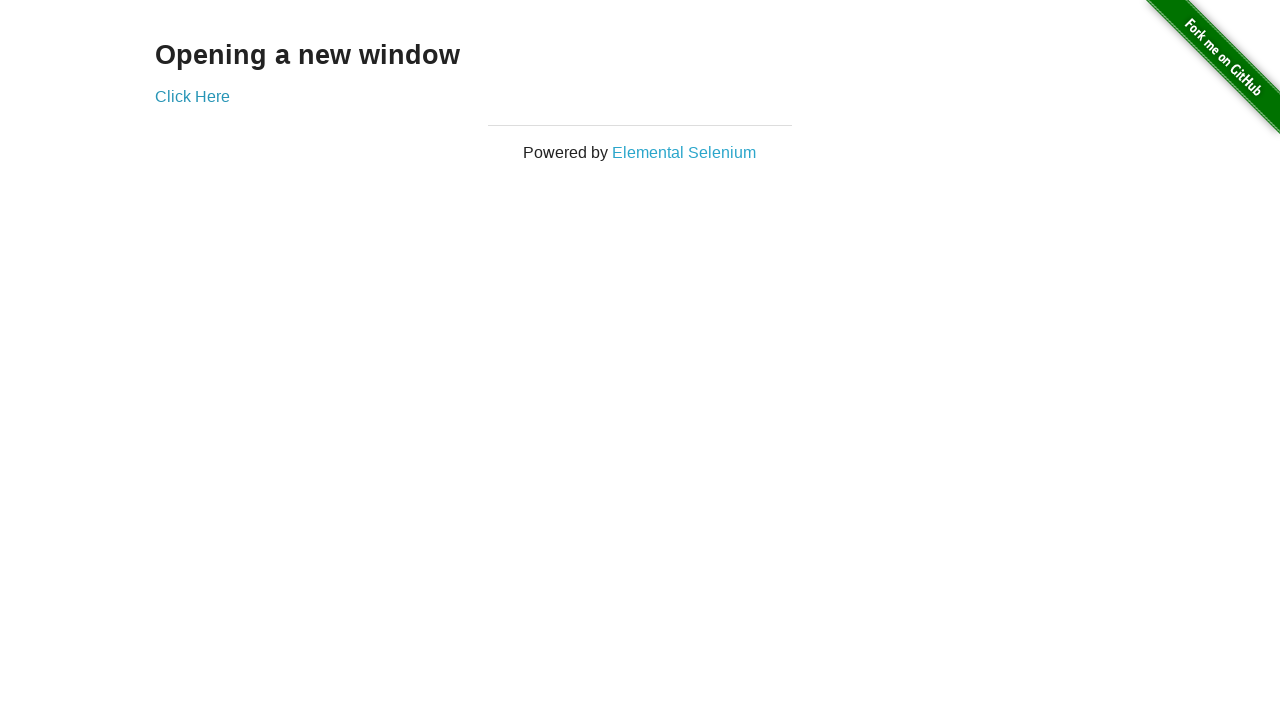